Tests drag and drop functionality using dragAndDropBy method to move element by specific offset

Starting URL: https://jqueryui.com/droppable/

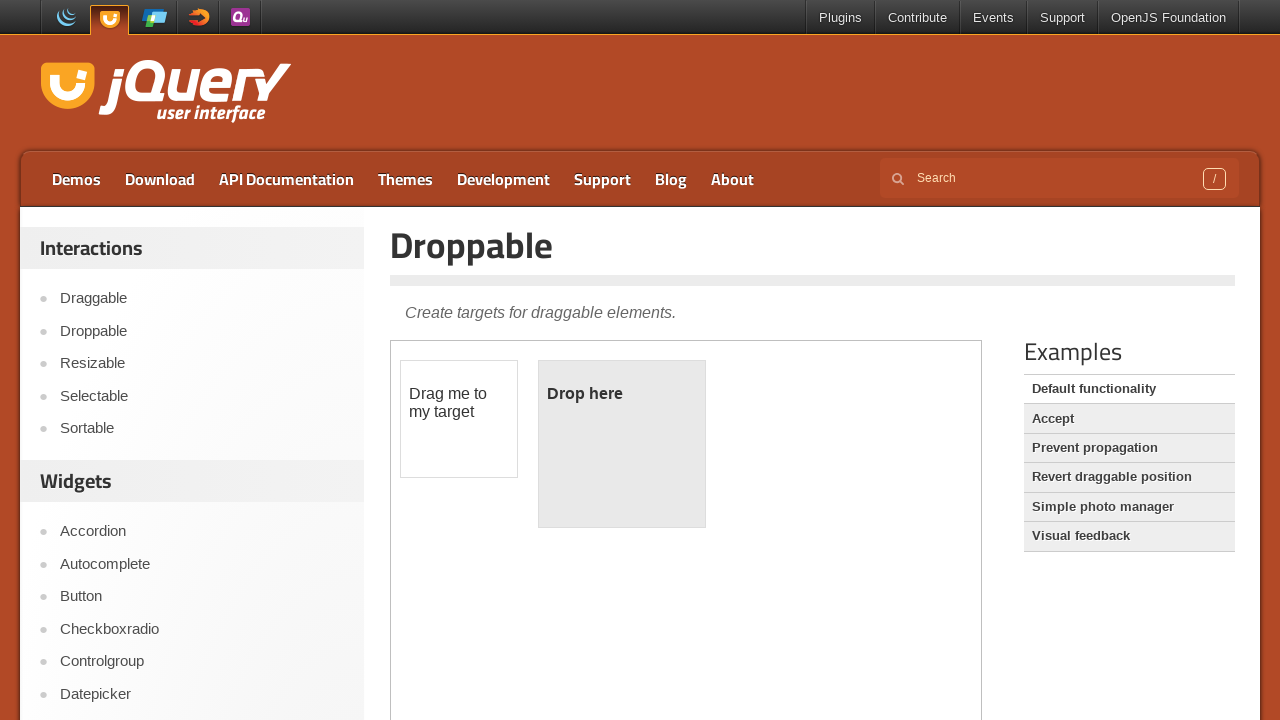

Located iframe and draggable element
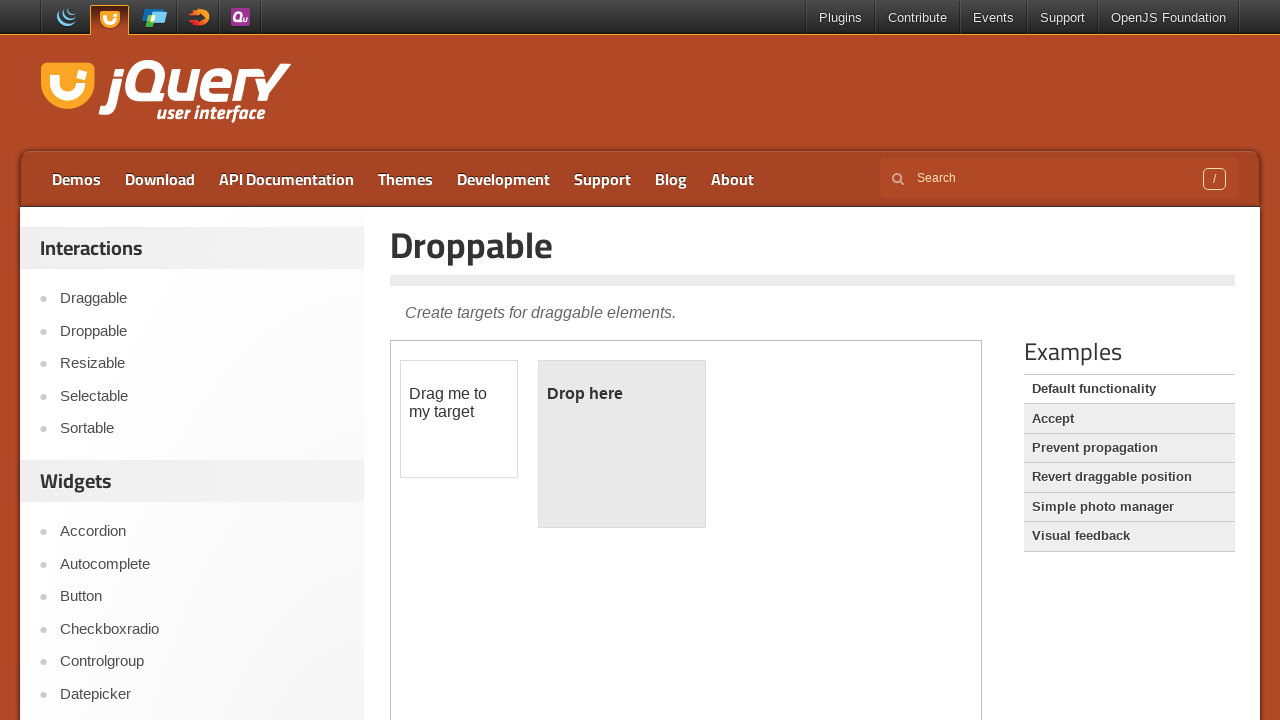

Retrieved bounding box of draggable element
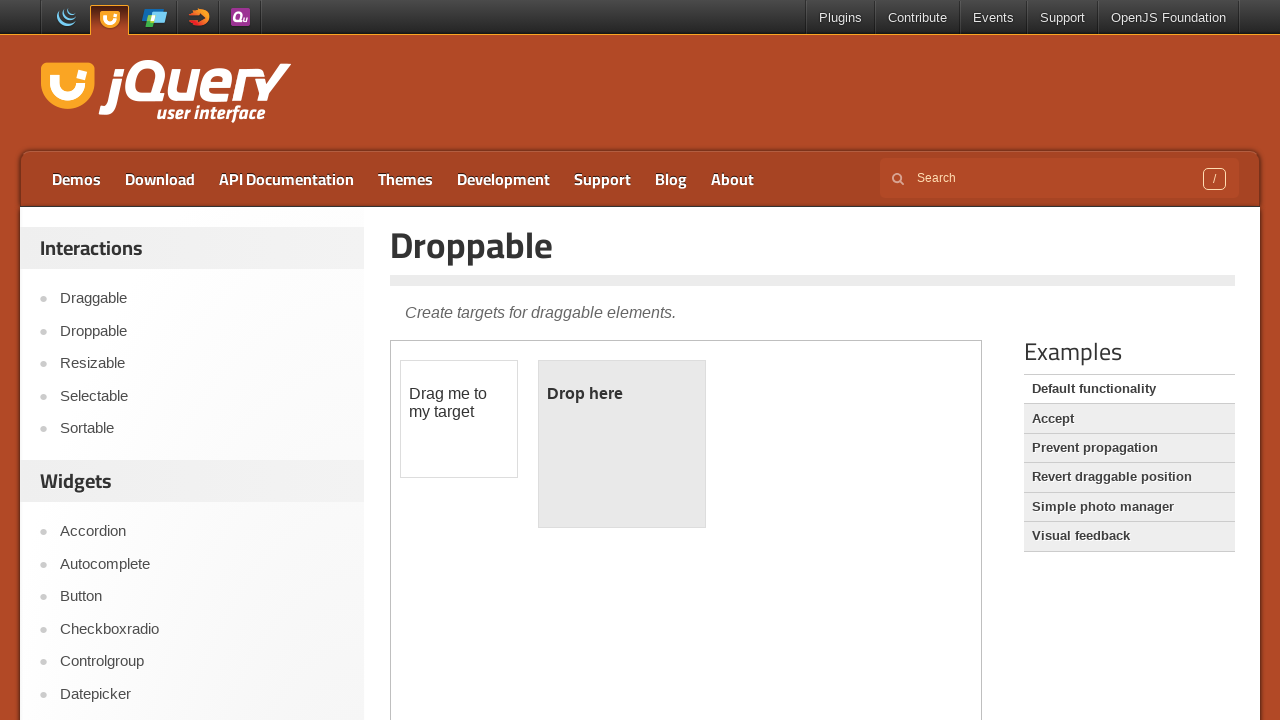

Moved mouse to center of draggable element at (459, 419)
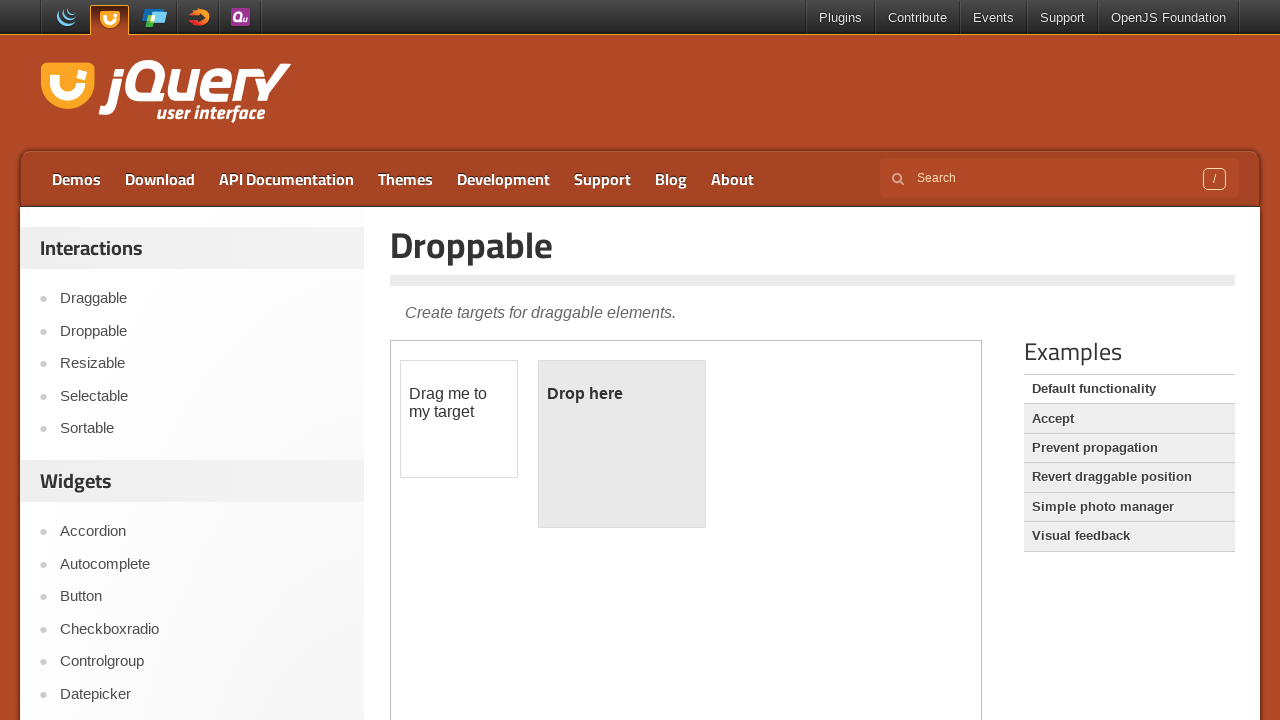

Pressed mouse button down to start drag at (459, 419)
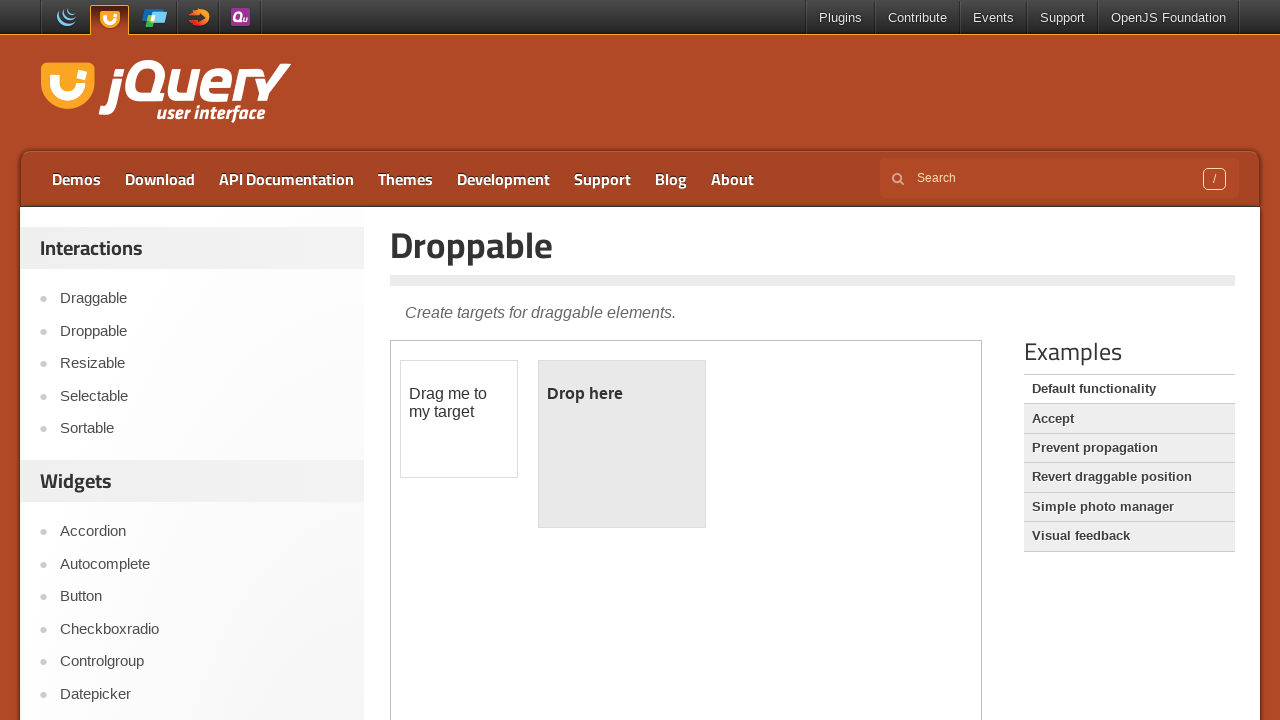

Dragged element by offset (160, 30) at (619, 449)
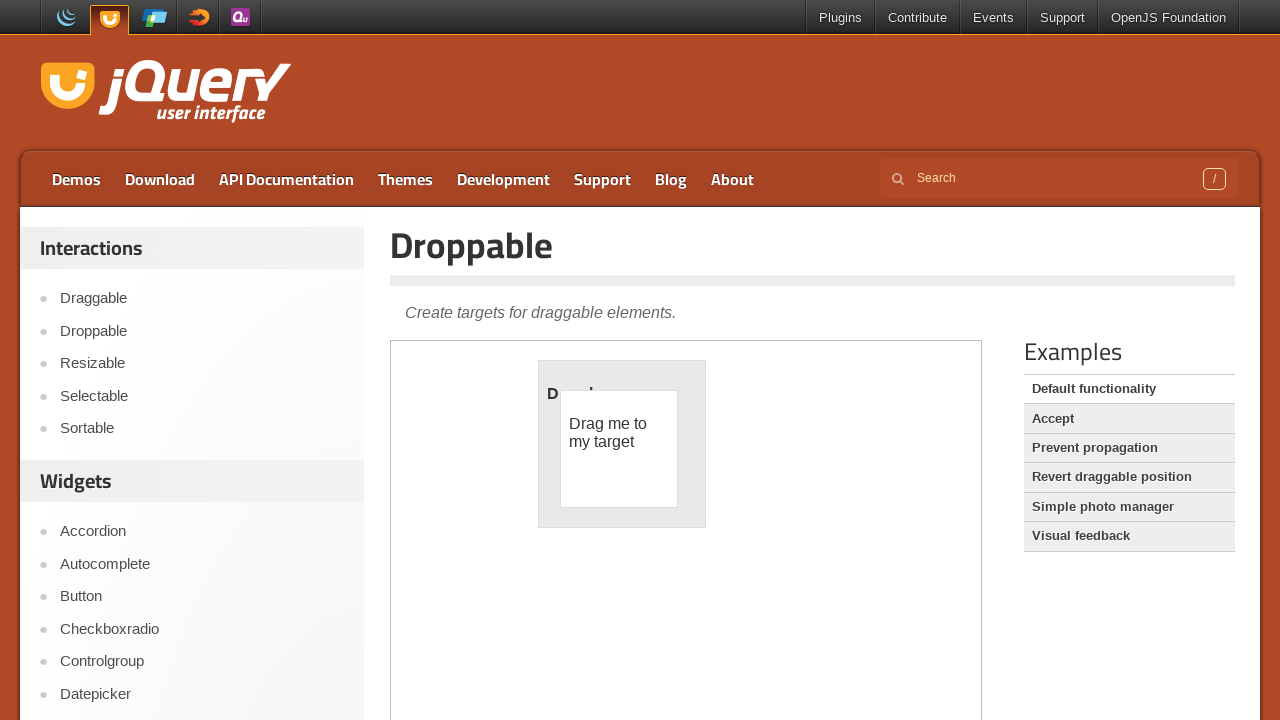

Released mouse button to complete drag and drop at (619, 449)
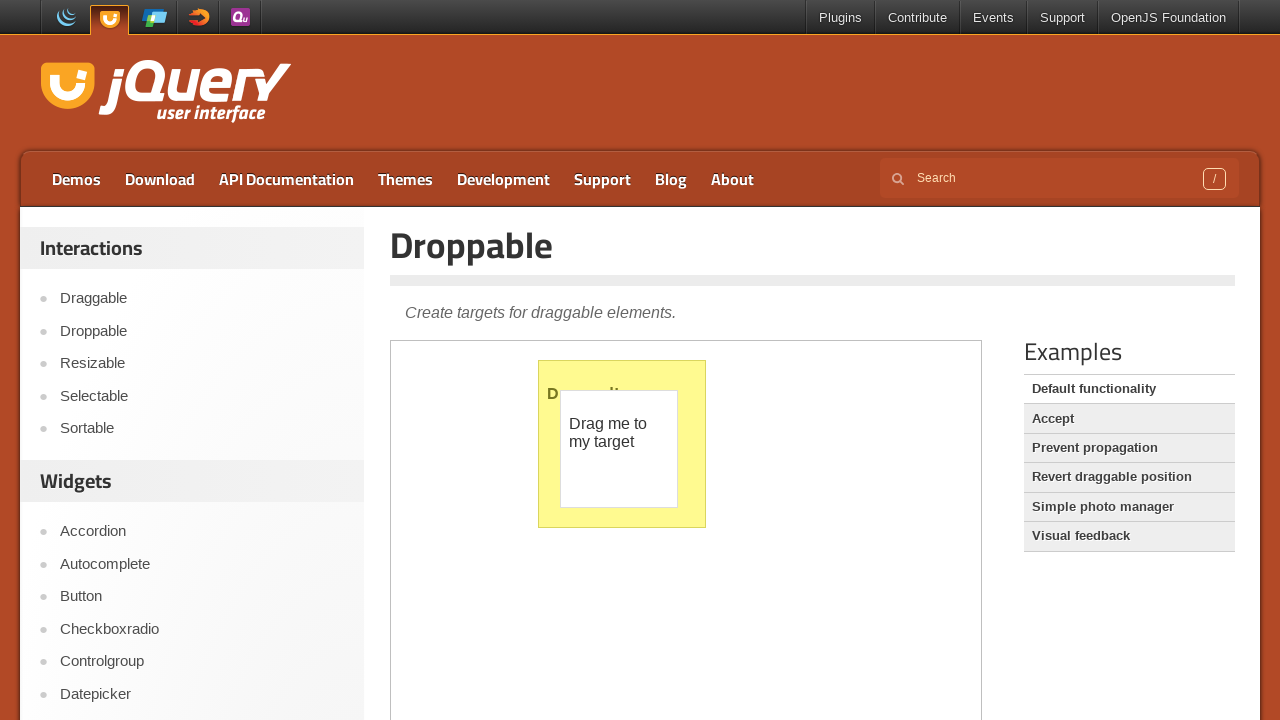

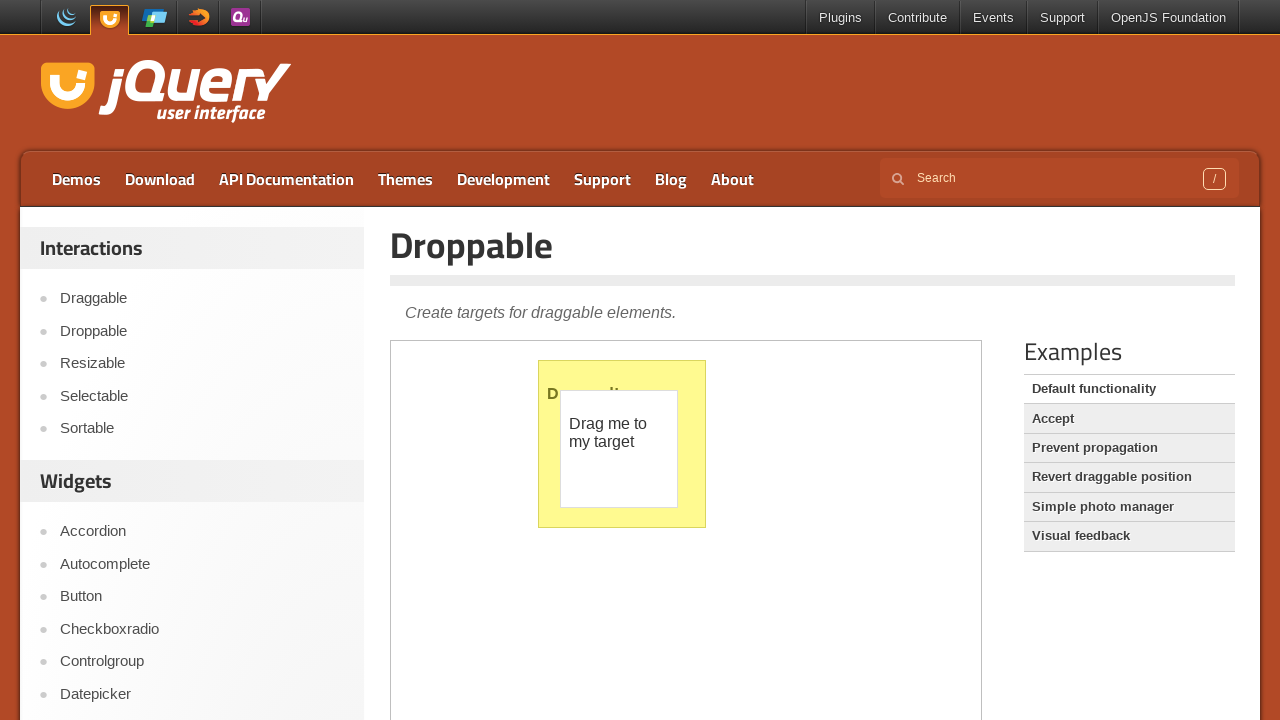